Tests a datepicker calendar UI by clicking on the datepicker input field and waiting for the calendar widget to become visible, then verifies the month/year title is displayed.

Starting URL: https://seleniumpractise.blogspot.com/2016/

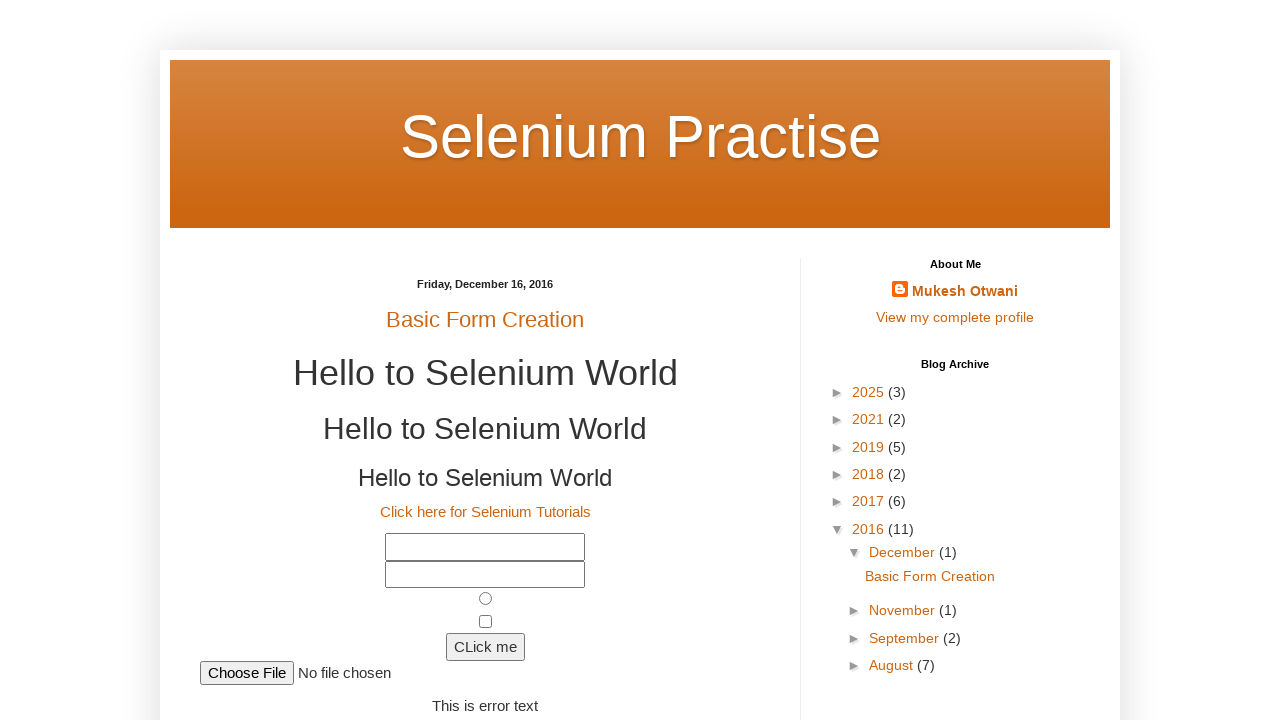

Clicked on datepicker input field to open calendar widget at (504, 361) on #datepicker
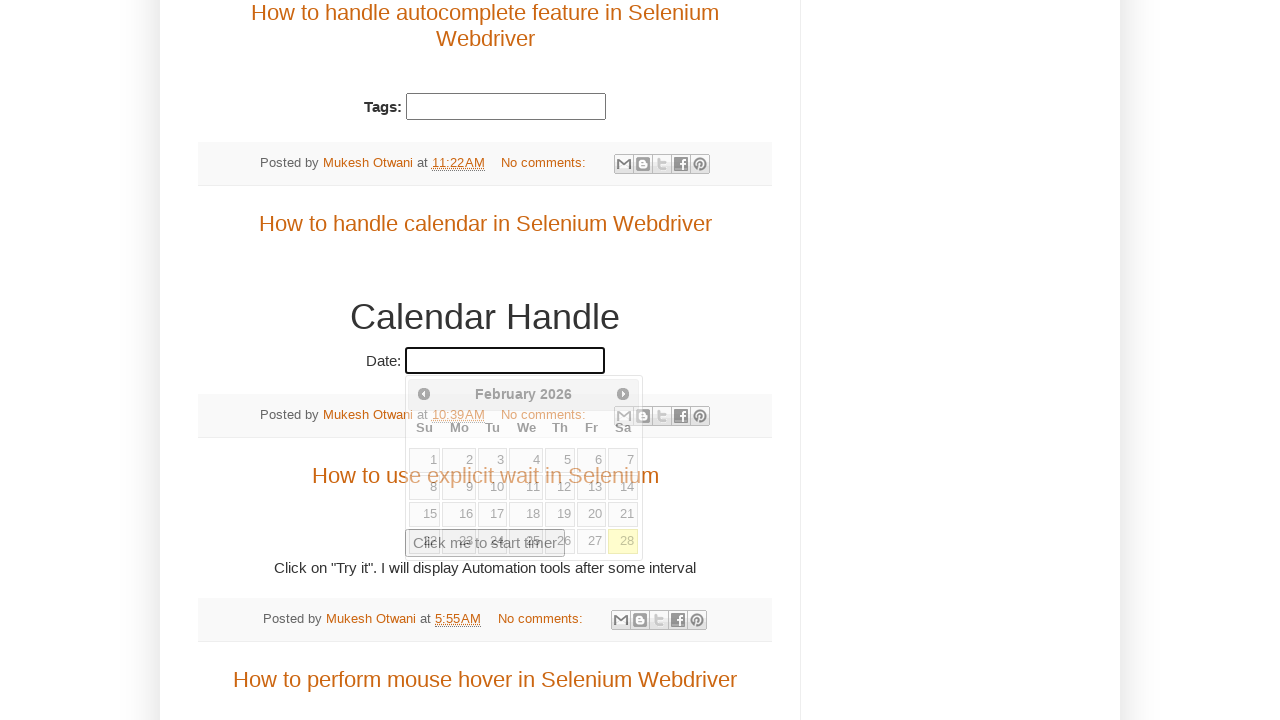

Calendar widget became visible with month/year title displayed
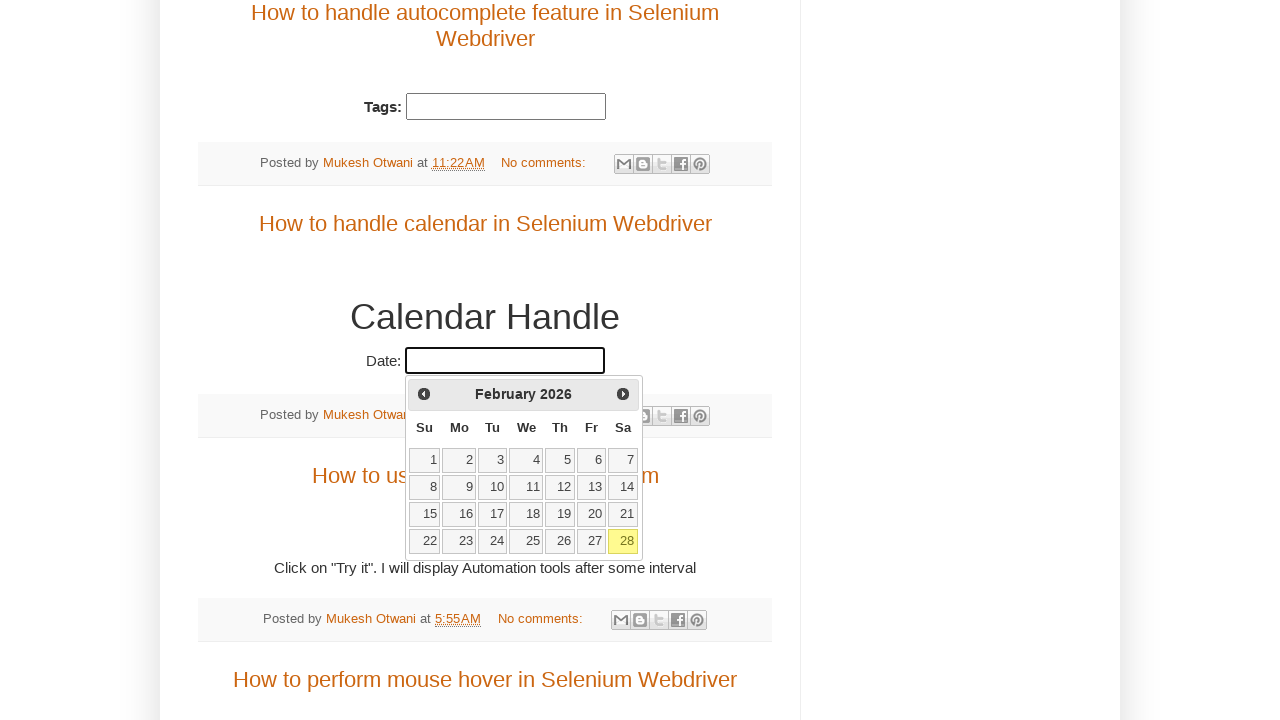

Verified datepicker calendar is displayed with date elements visible
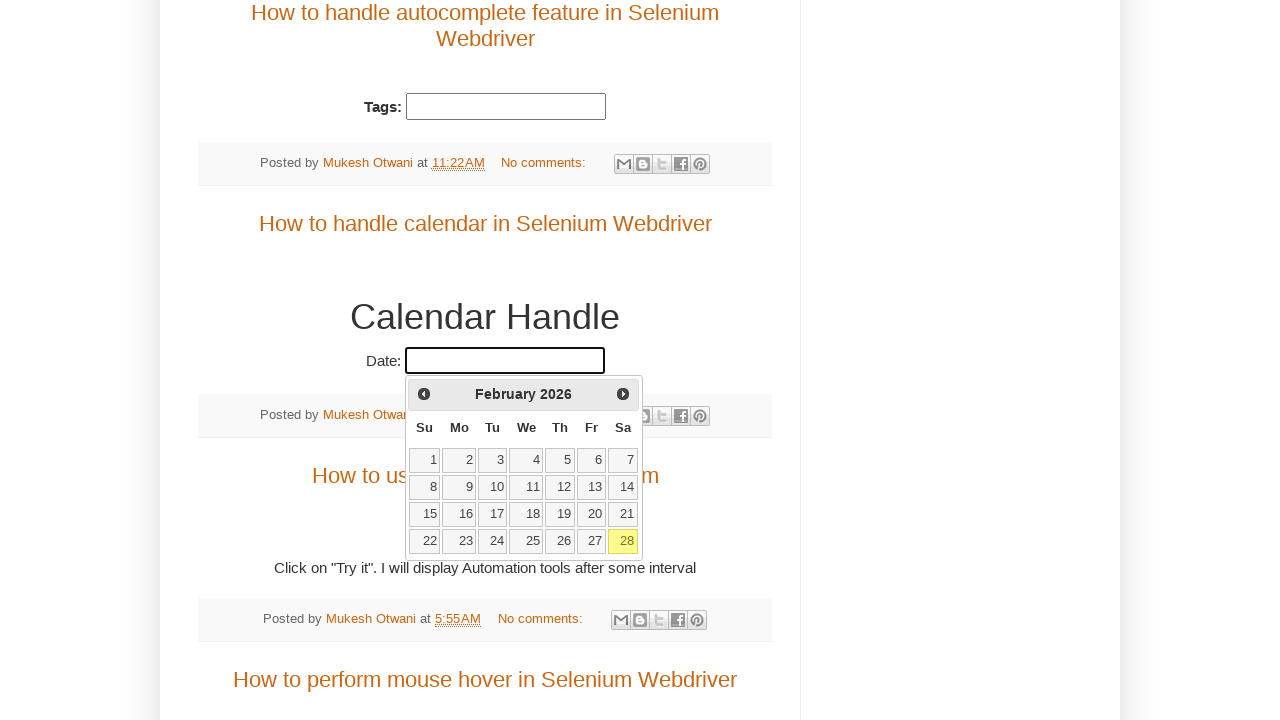

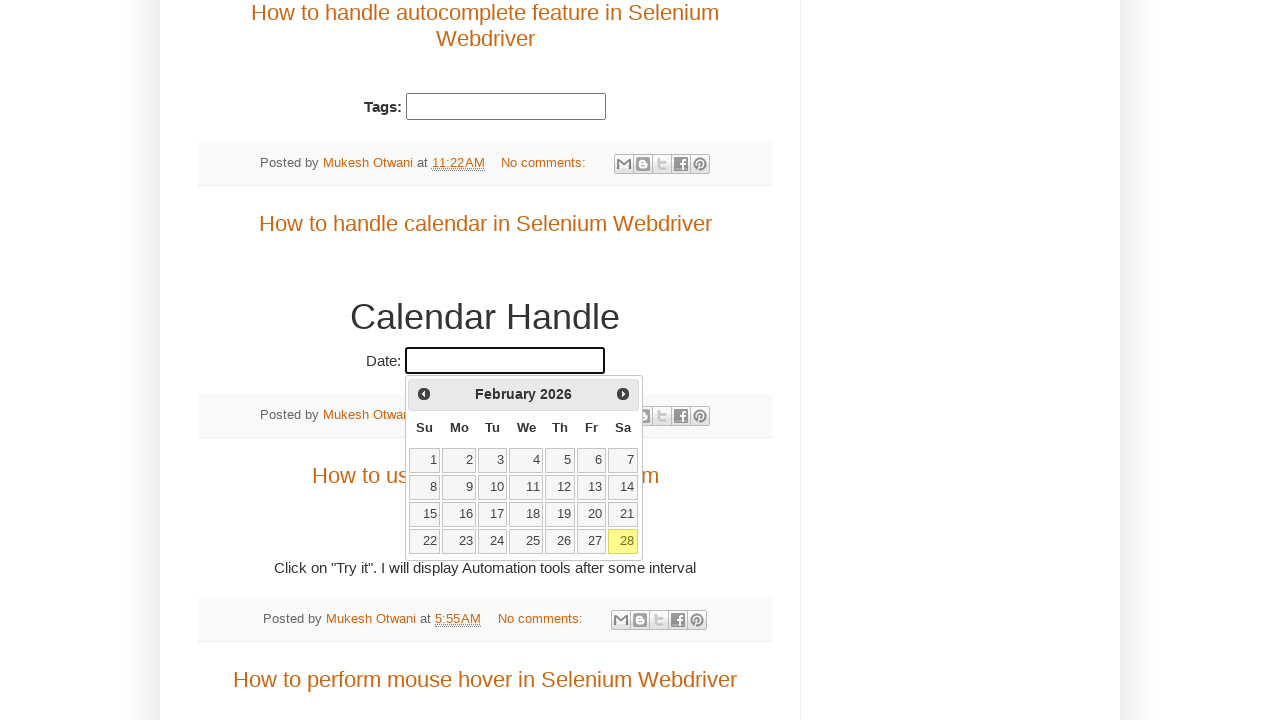